Tests radio button functionality by selecting "Yes" and "Impressive" options and verifying the selection text updates correctly.

Starting URL: https://demoqa.com/radio-button

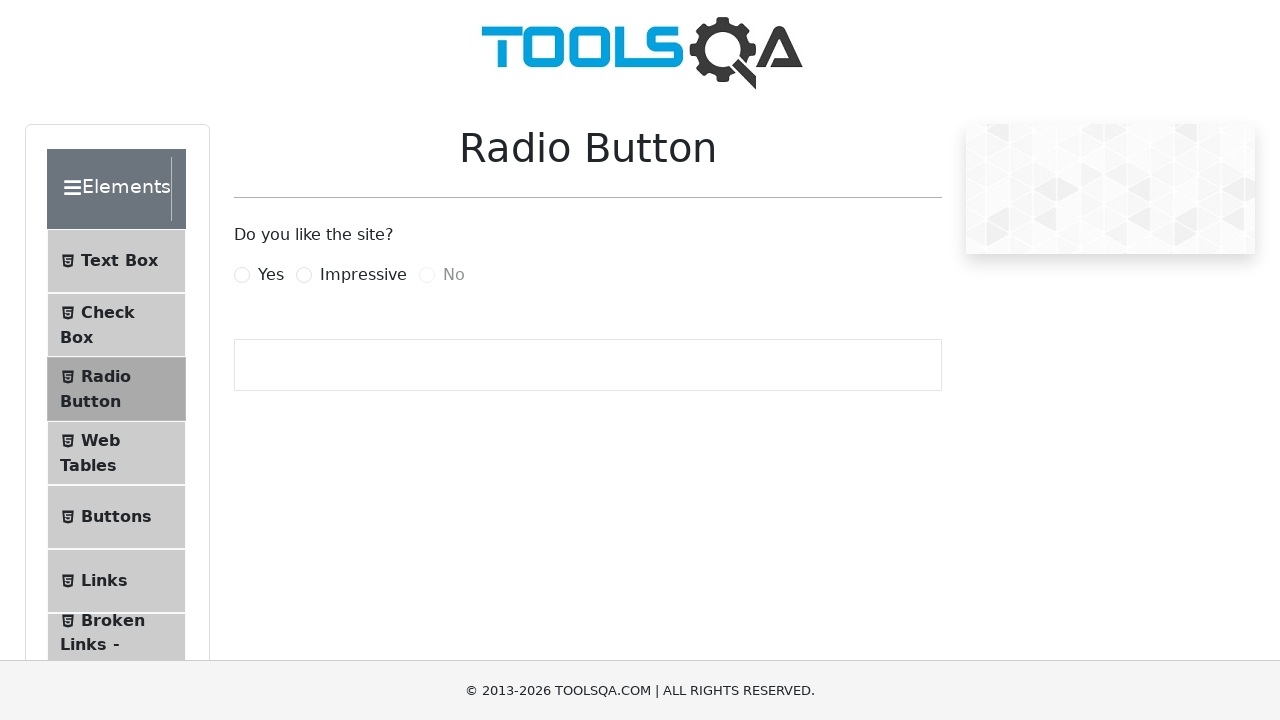

Scrolled down 300 pixels to see radio button content
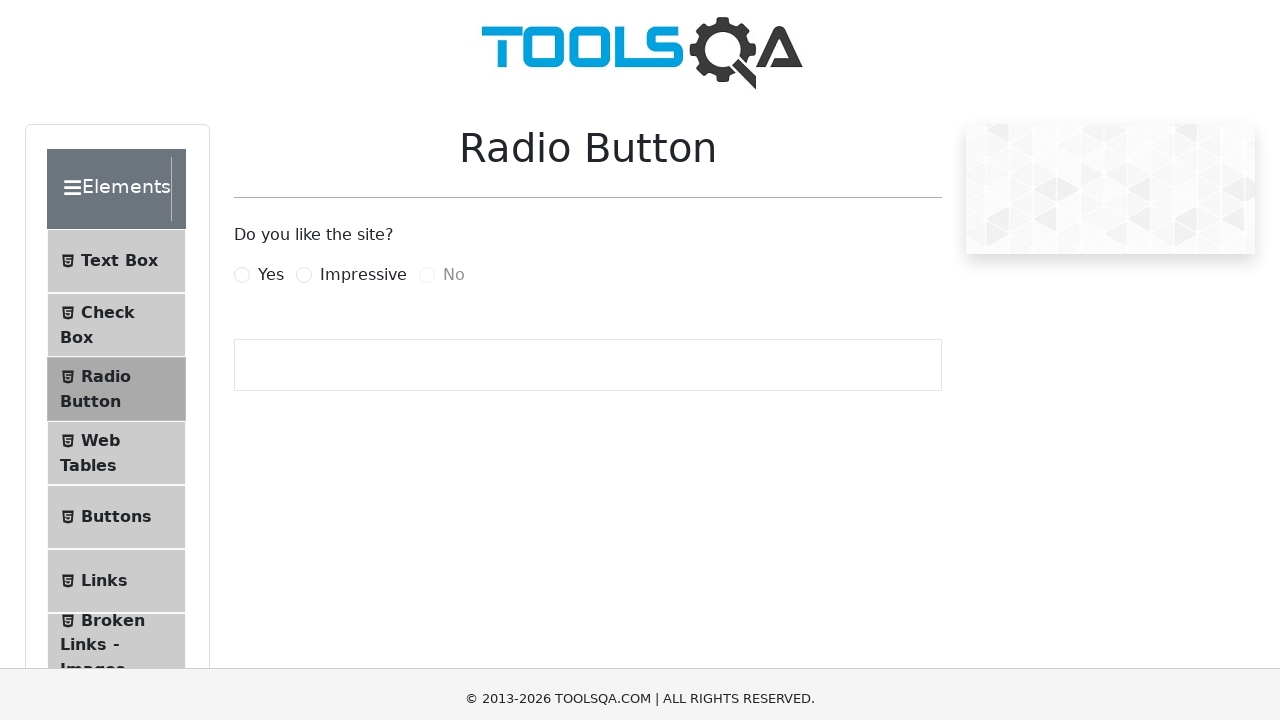

Clicked Yes radio button at (271, 12) on label[for='yesRadio']
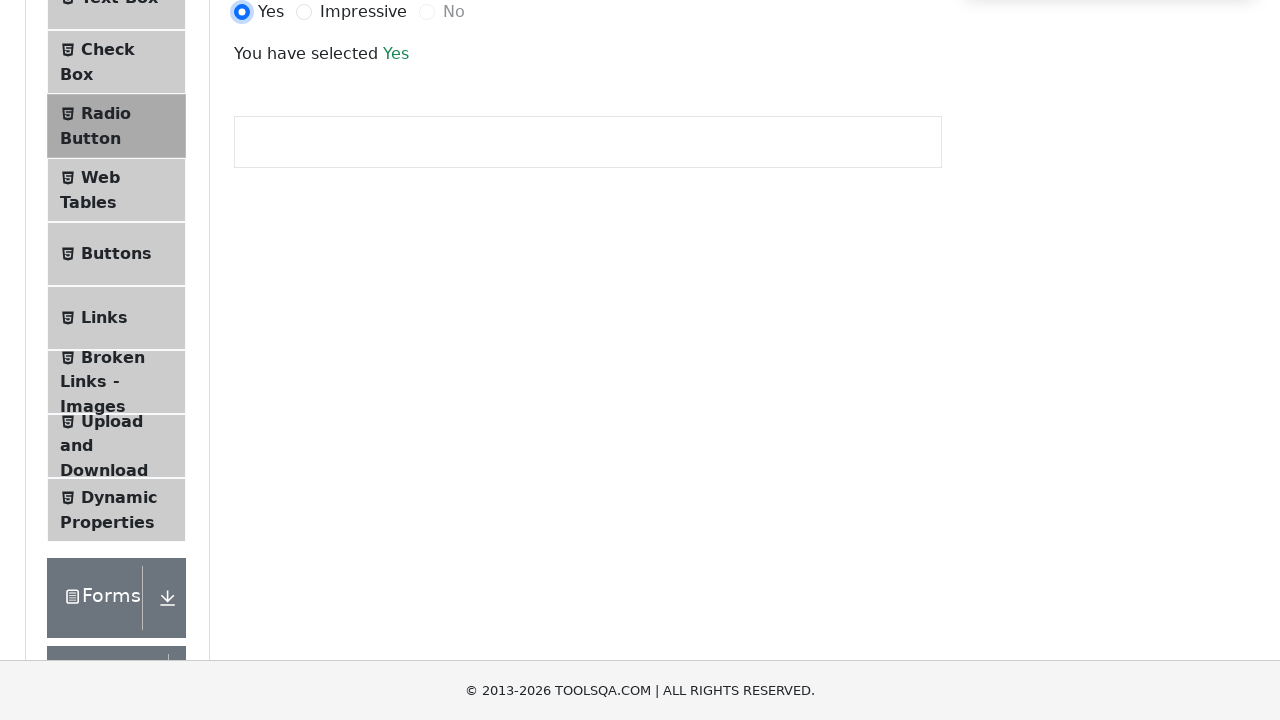

Verified Yes radio button selection text appeared
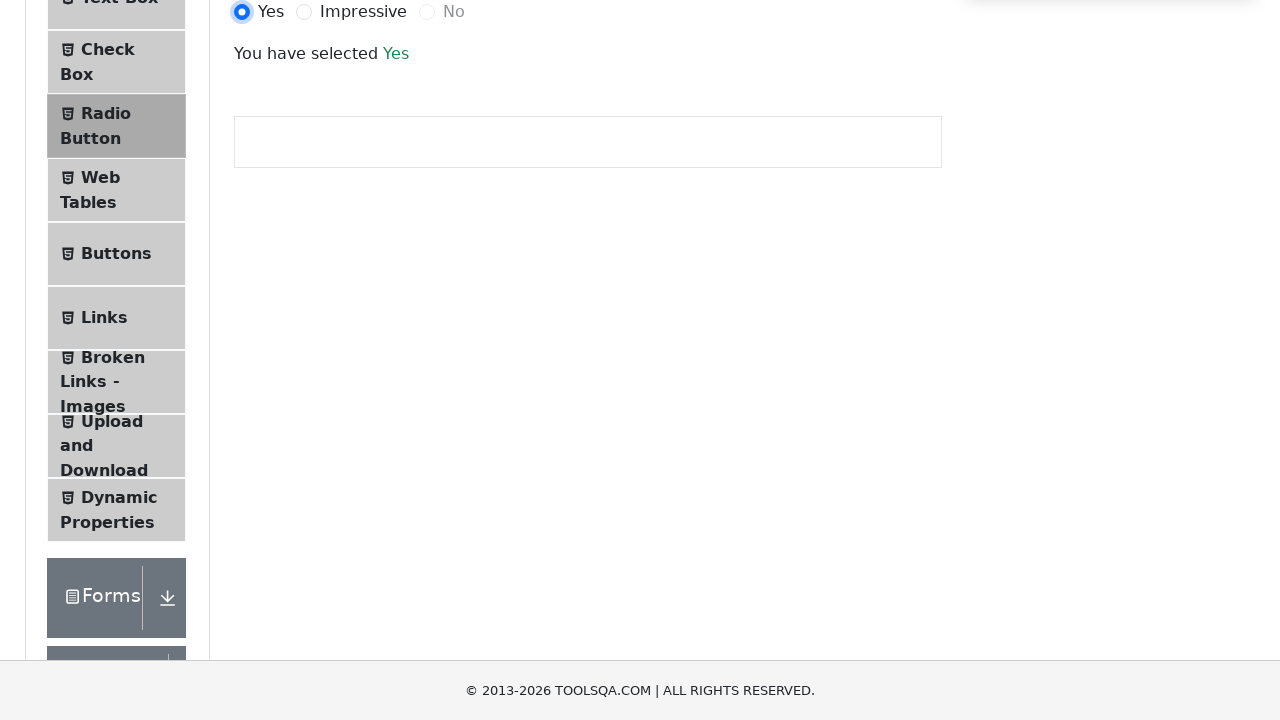

Clicked Impressive radio button at (363, 12) on label[for='impressiveRadio']
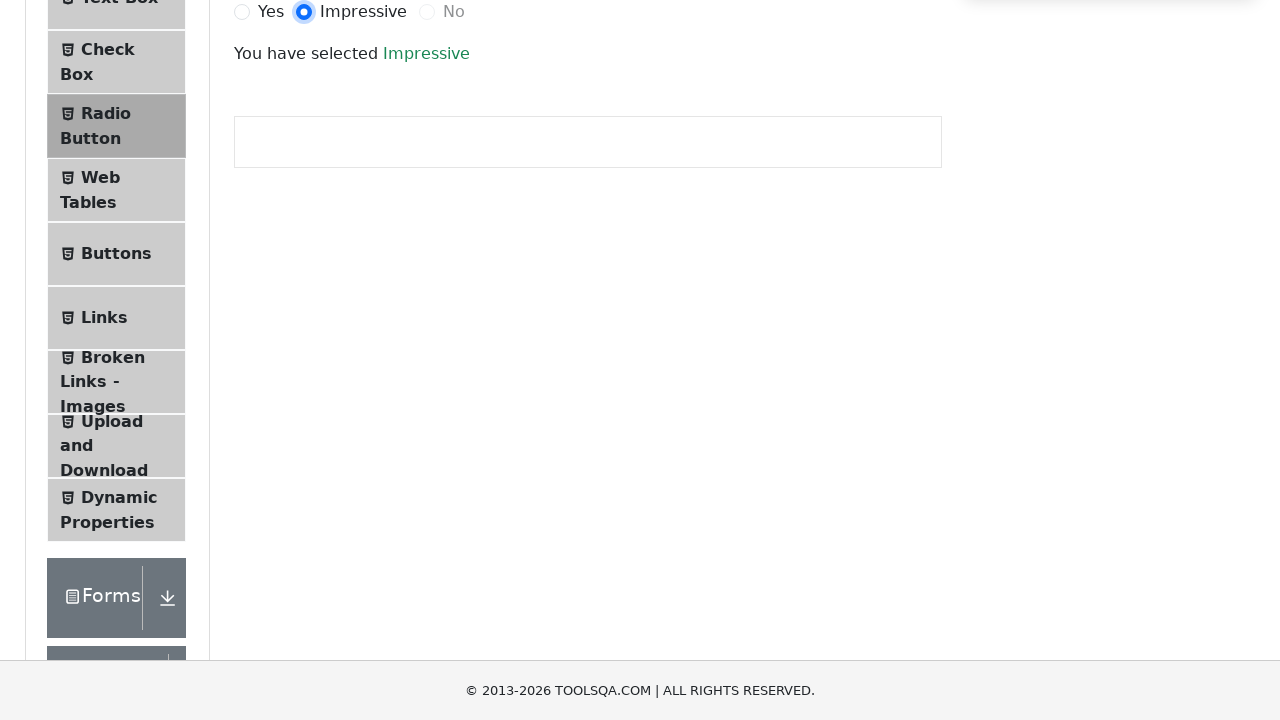

Verified Impressive radio button selection text appeared
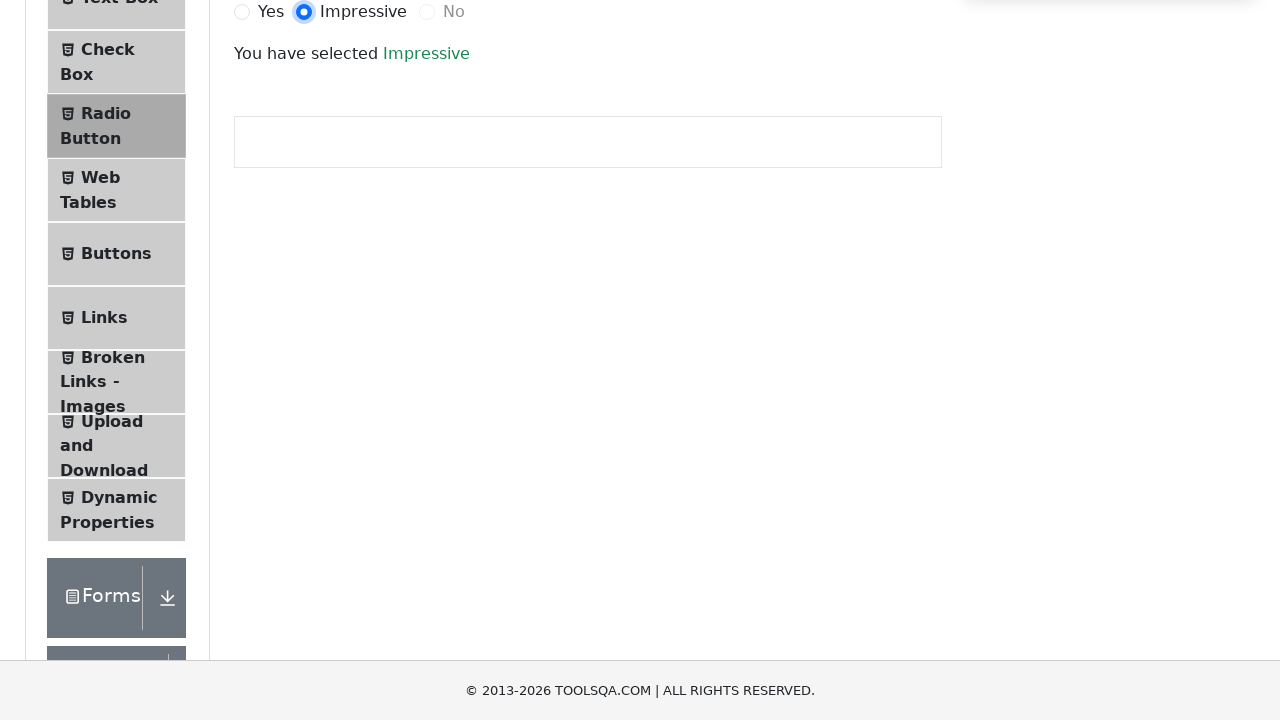

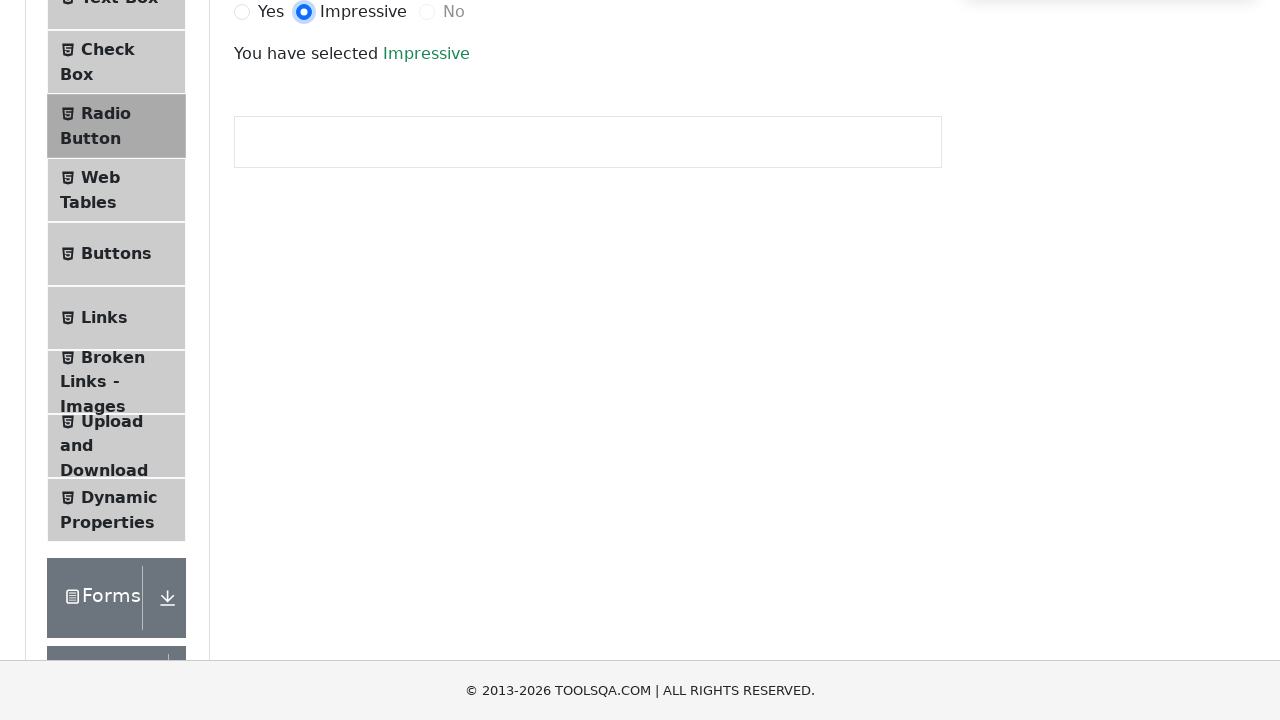